Tests that the "people" radio button is selected by default and the "robots" radio button is not selected, verifying default radio button states on the page.

Starting URL: https://suninjuly.github.io/get_attribute.html

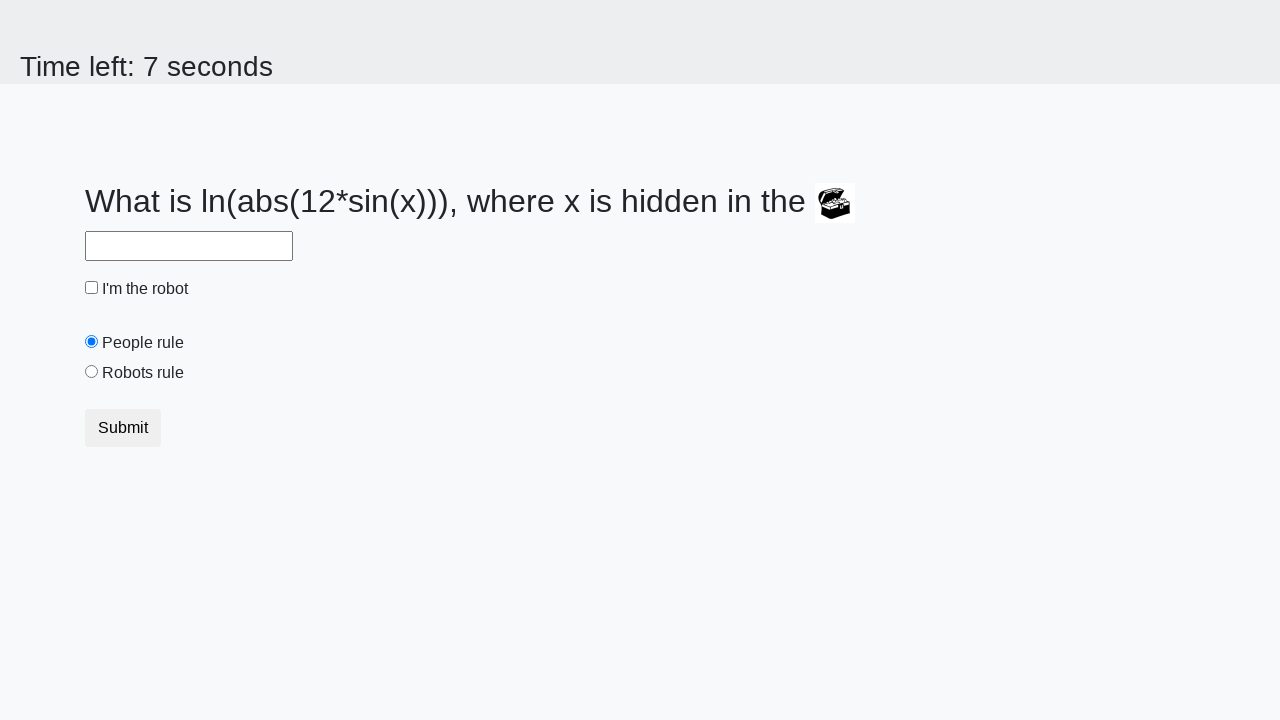

Located the 'people' radio button element
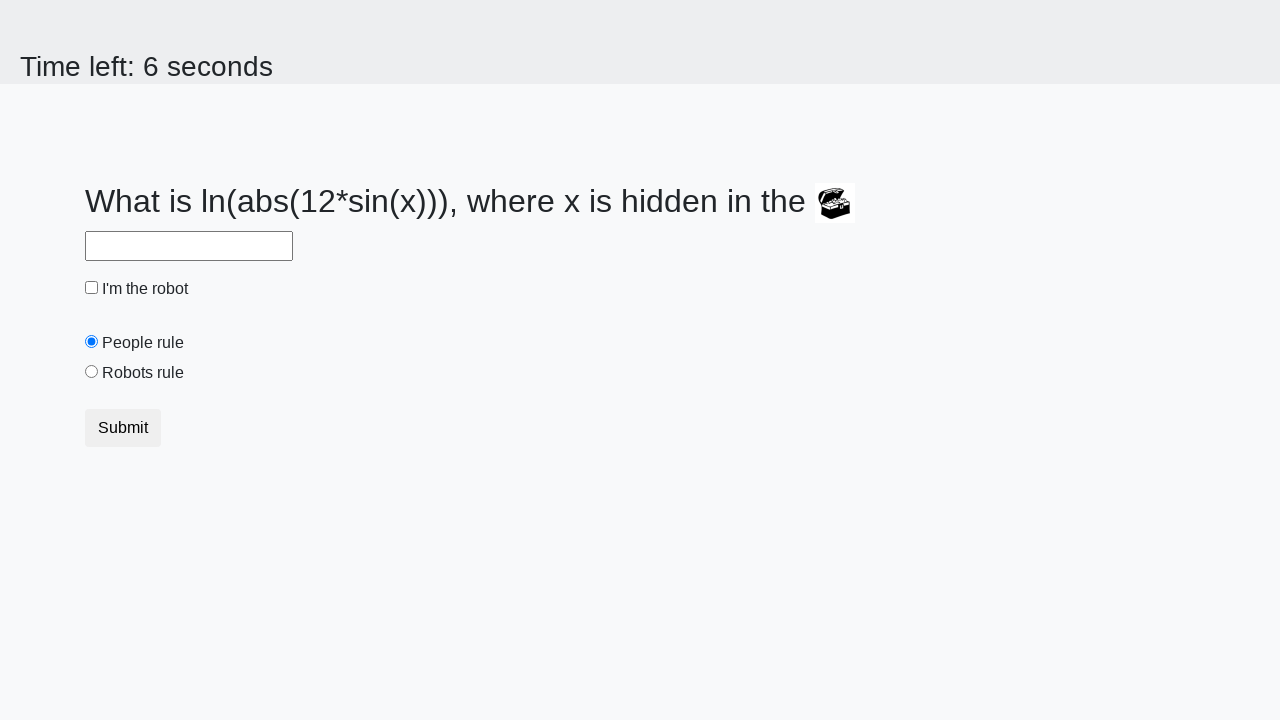

Retrieved 'checked' attribute from 'people' radio button
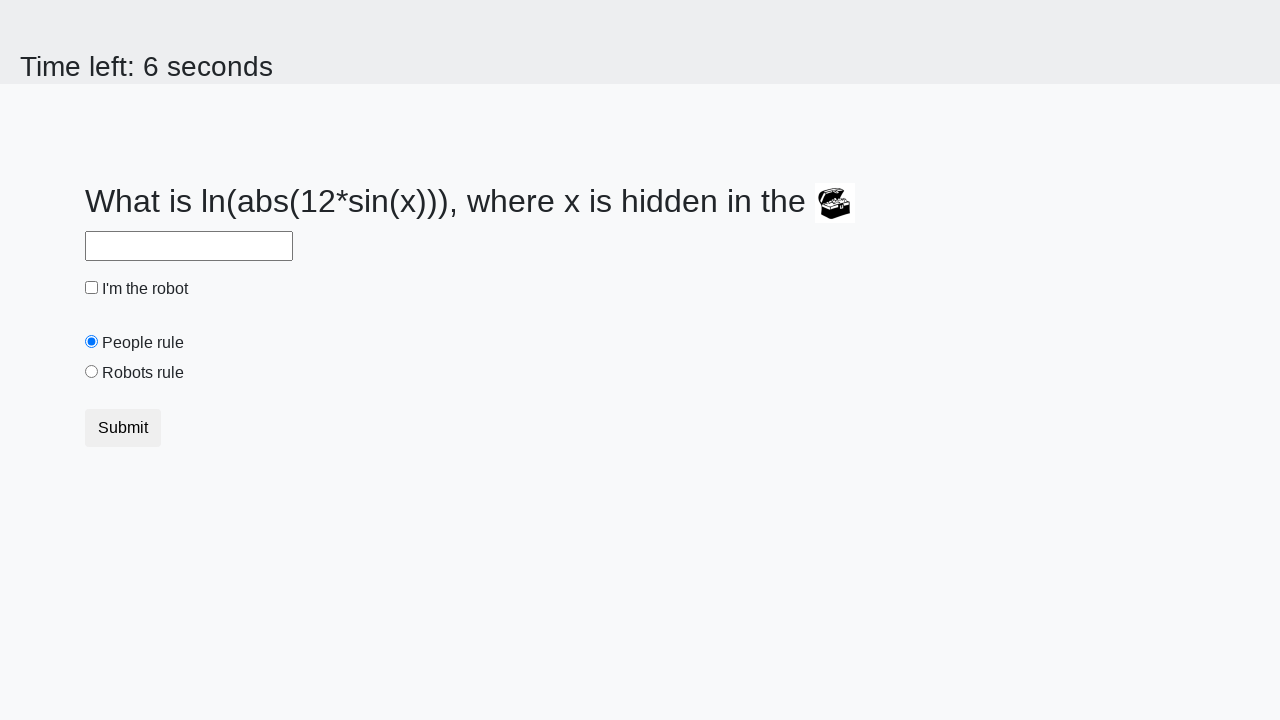

Verified that 'people' radio button is selected by default
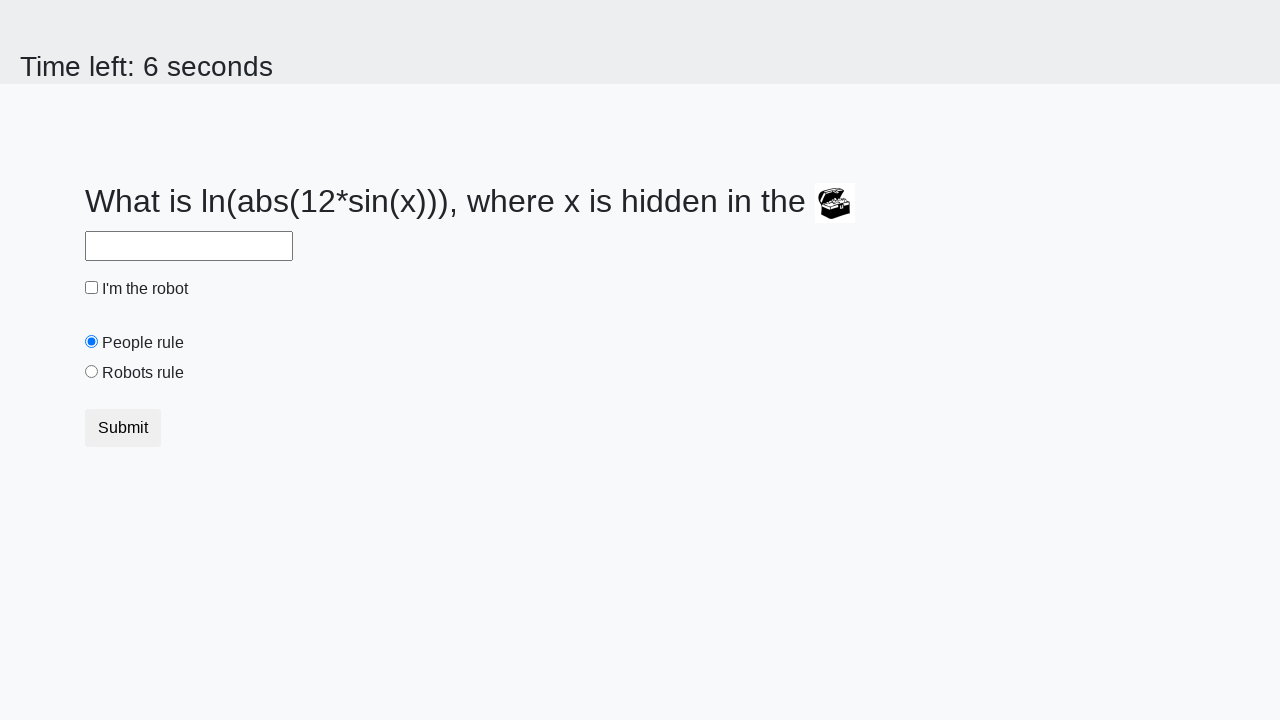

Located the 'robots' radio button element
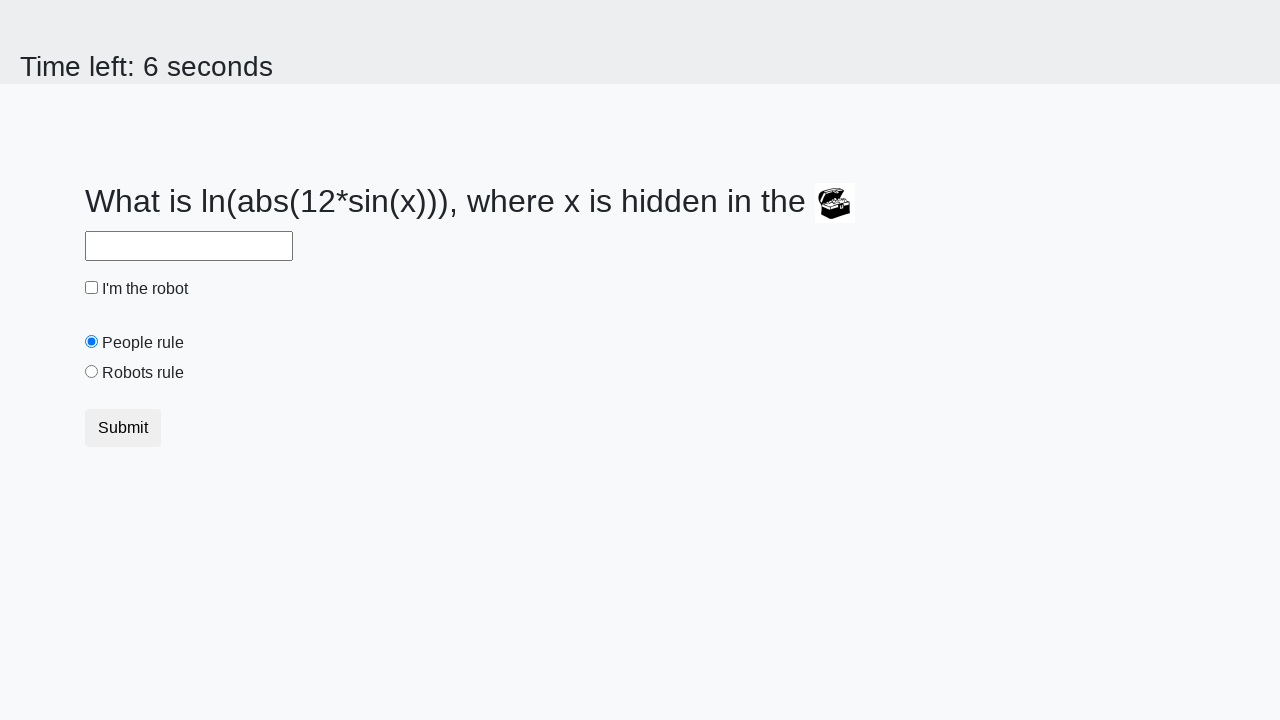

Retrieved 'checked' attribute from 'robots' radio button
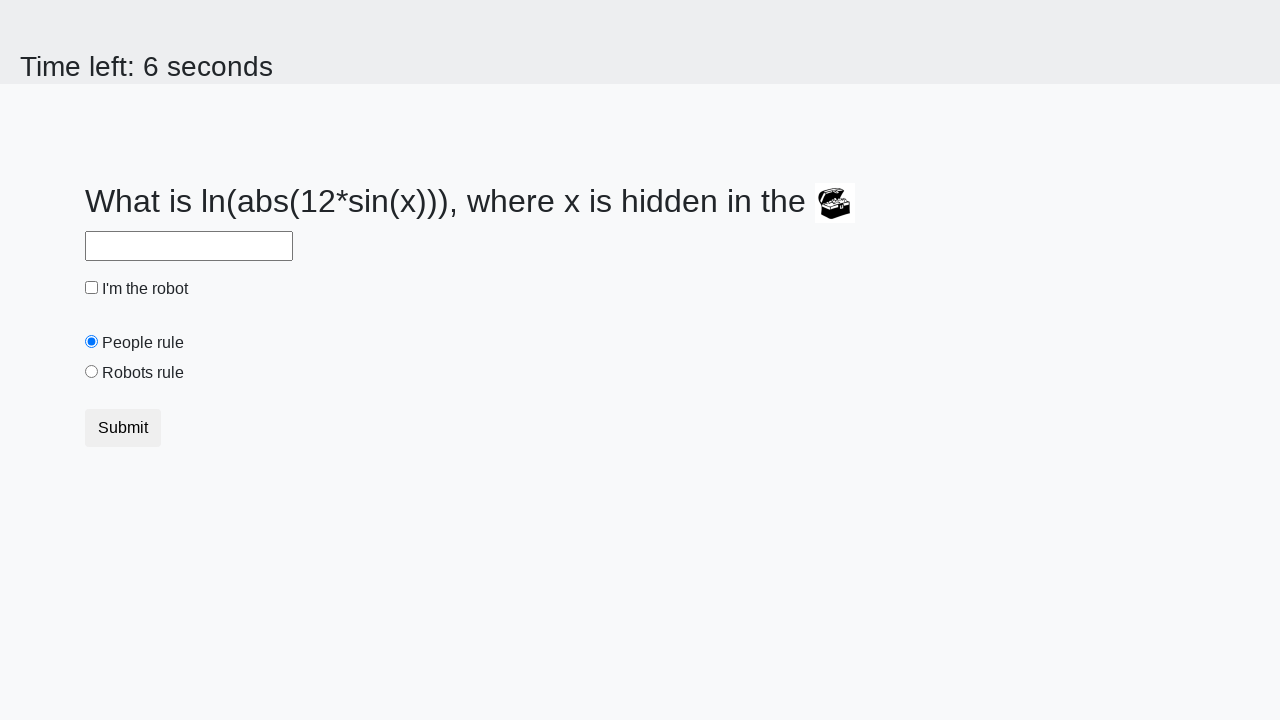

Verified that 'robots' radio button is NOT selected by default
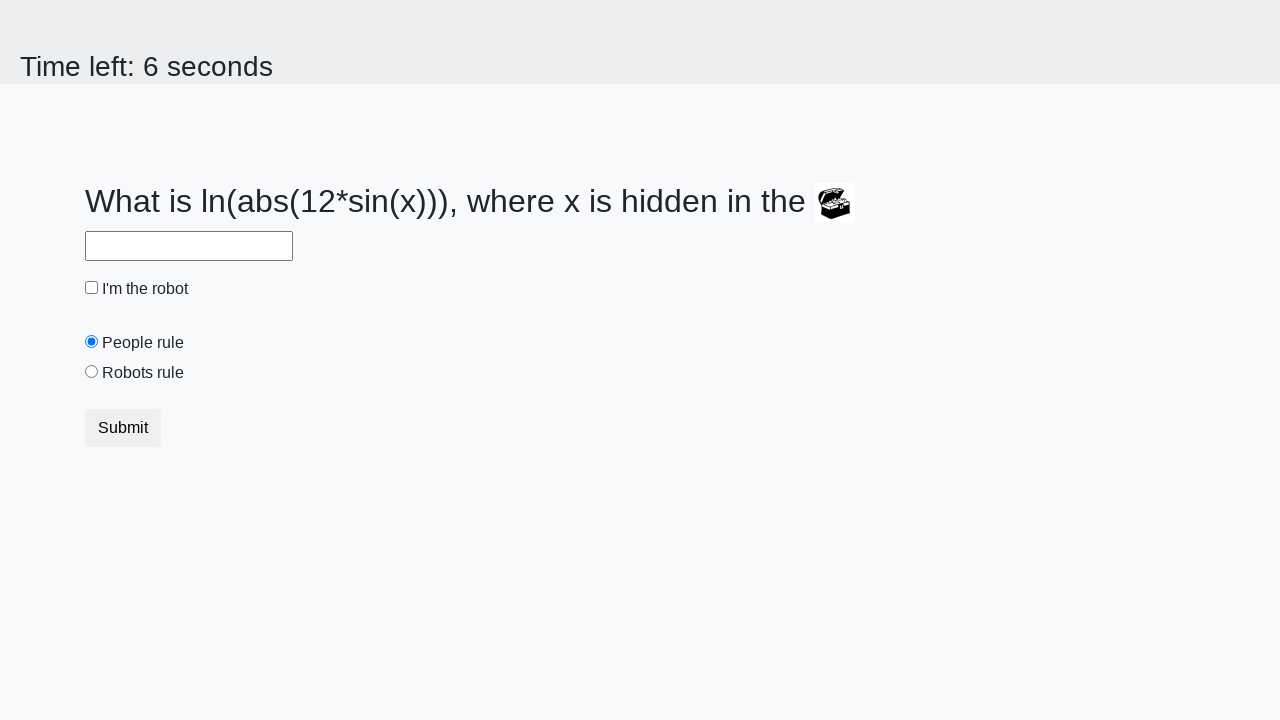

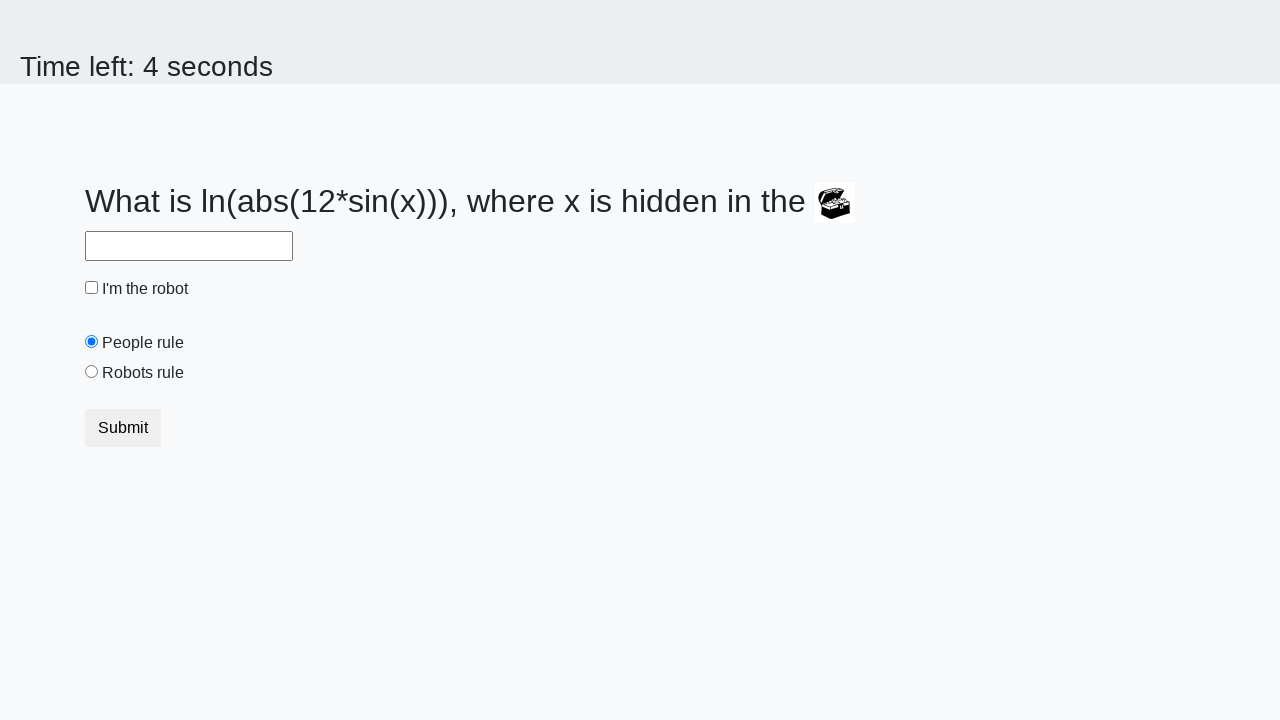